Searches for bags on Ajio e-commerce site, applies filters for men's fashion bags, and verifies that product listings are displayed with brand and name information

Starting URL: https://www.ajio.com/

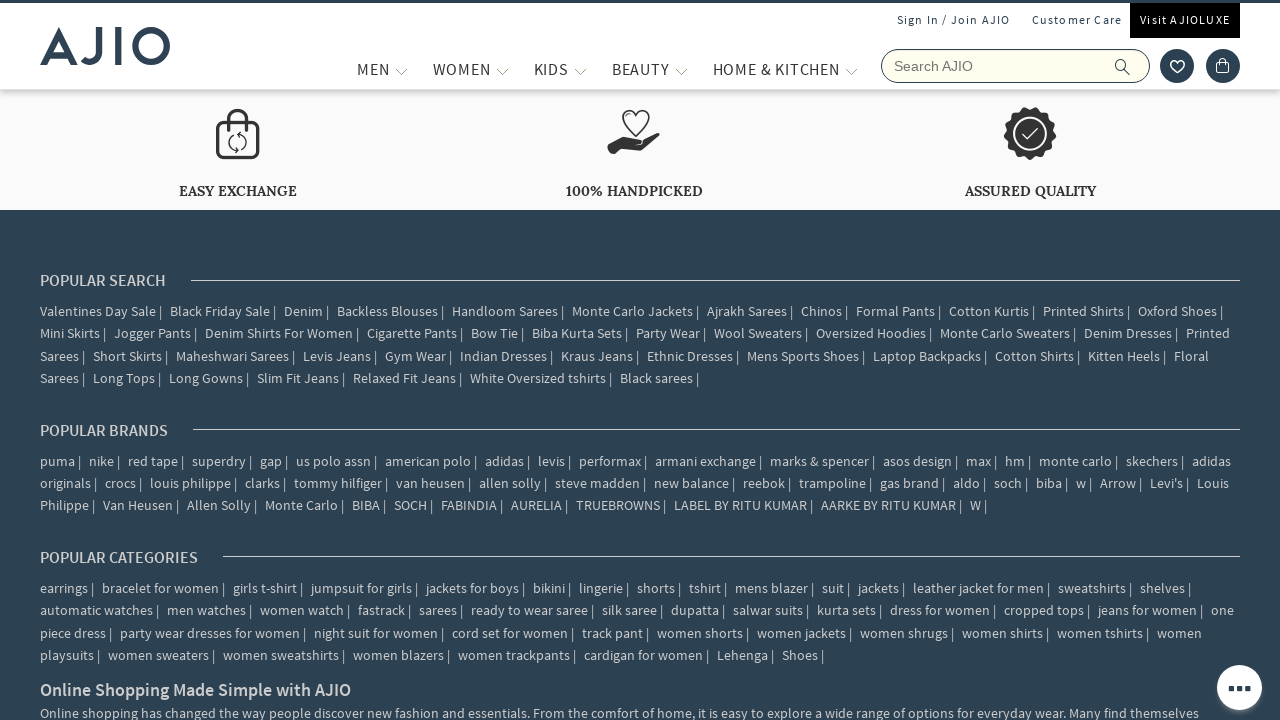

Filled search box with 'Bags' on input[name='searchVal']
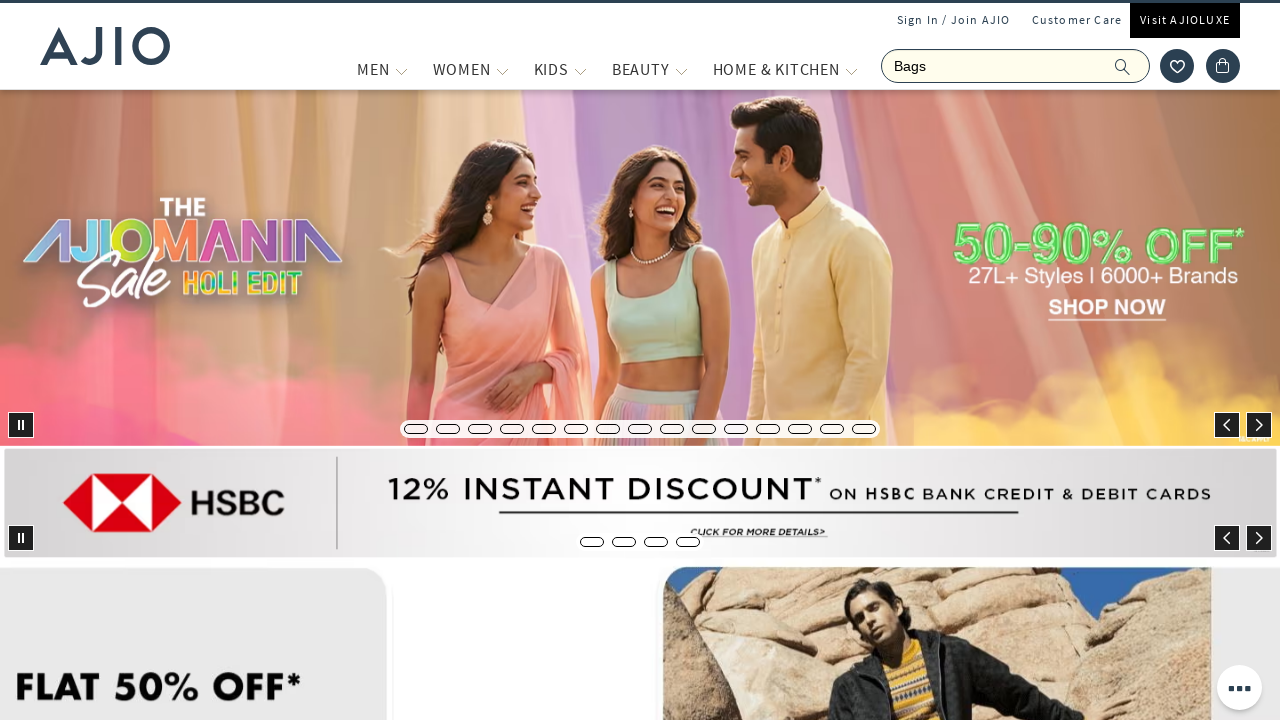

Pressed Enter to search for bags on input[name='searchVal']
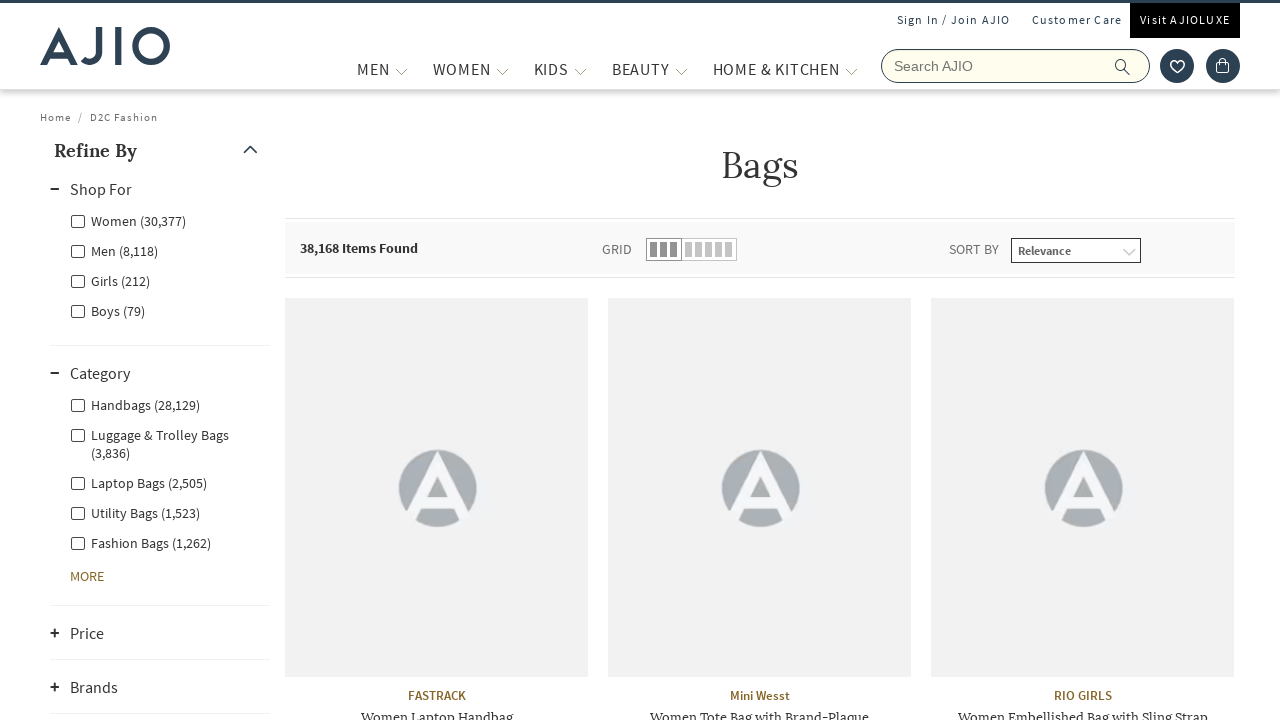

Waited for network to be idle after search
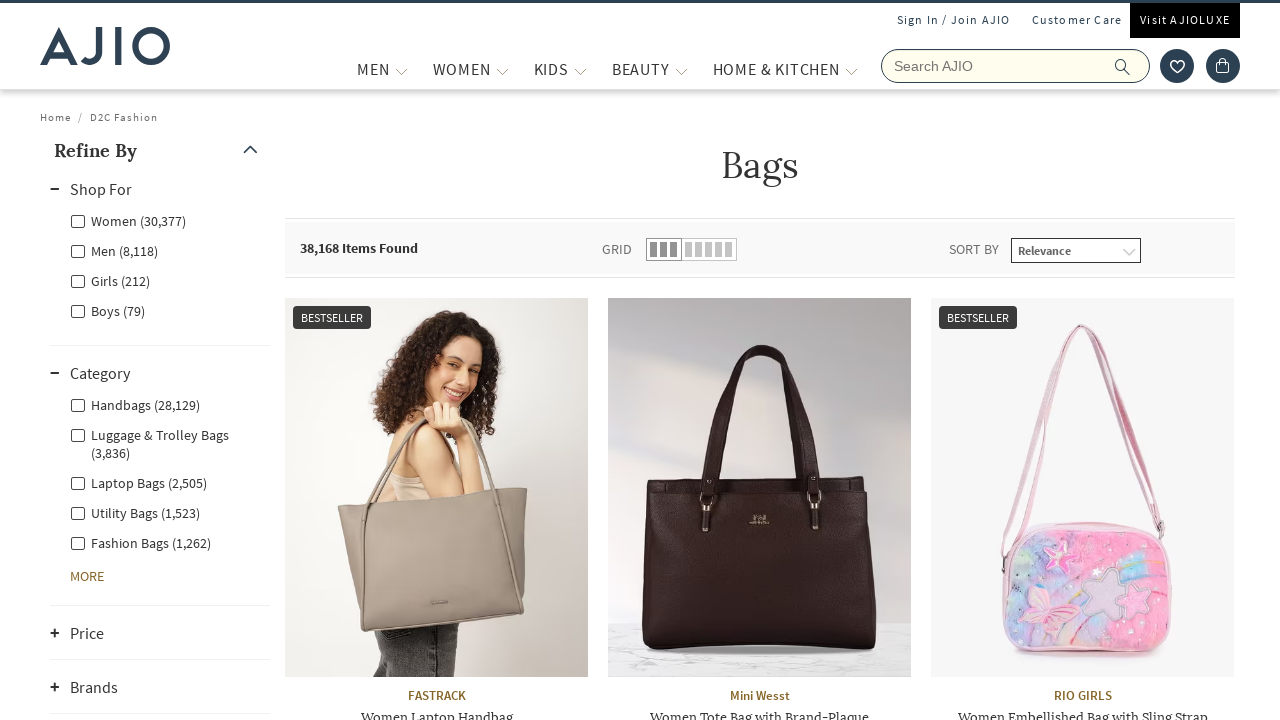

Clicked on Men gender filter at (114, 250) on (//label[@class='facet-linkname facet-linkname-genderfilter facet-linkname-Men']
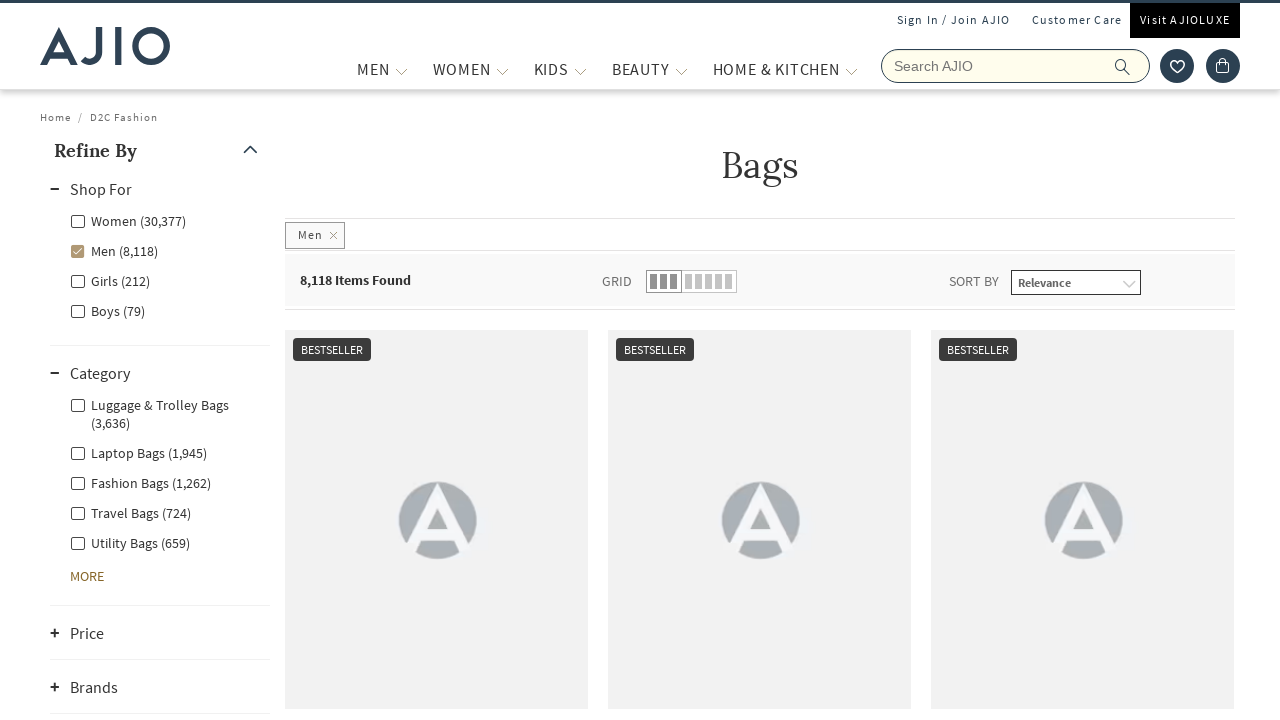

Clicked on Men - Fashion Bags category filter at (140, 482) on (//label[@class='facet-linkname facet-linkname-l1l3nestedcategory facet-linkname
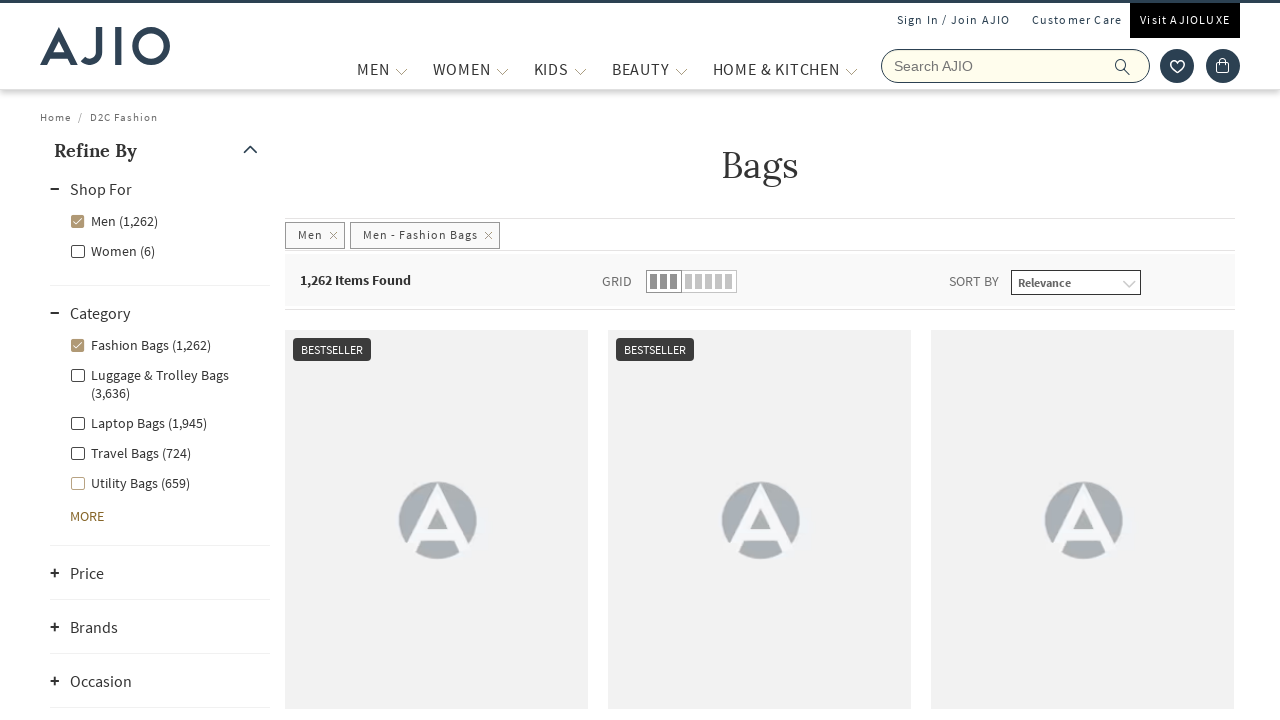

Waited for brand elements to load
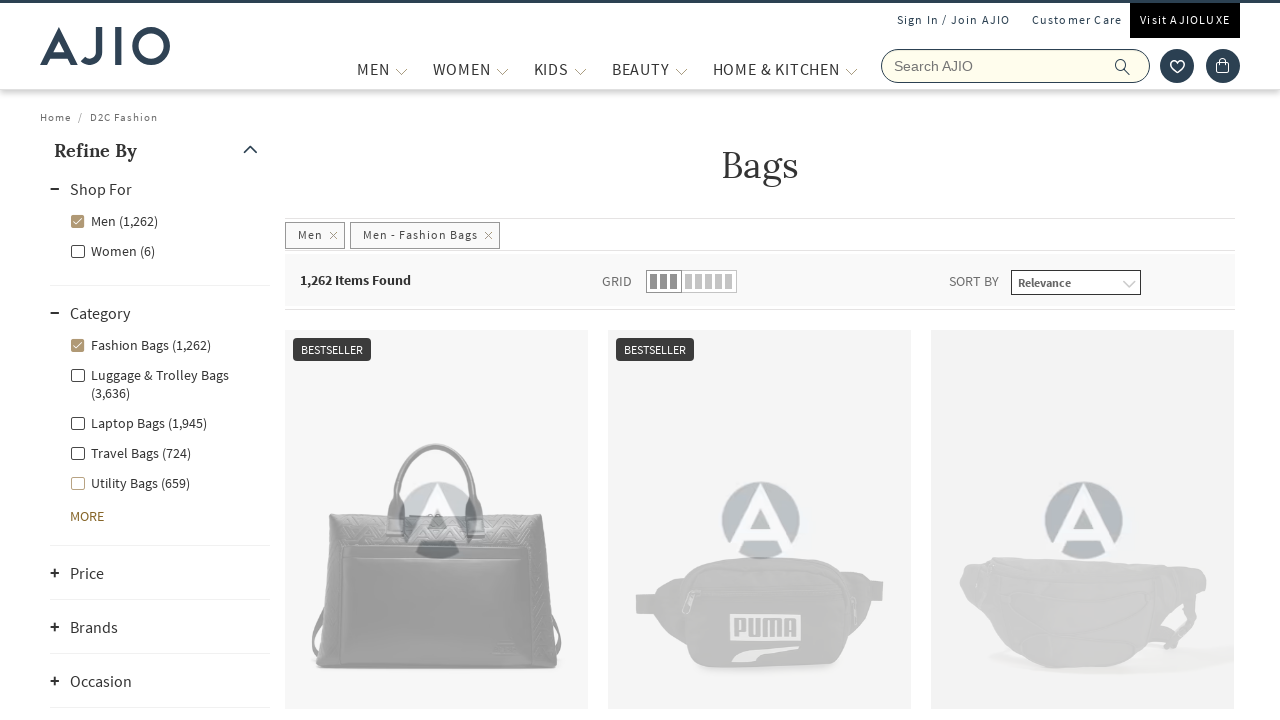

Retrieved 45 product brands from filtered results
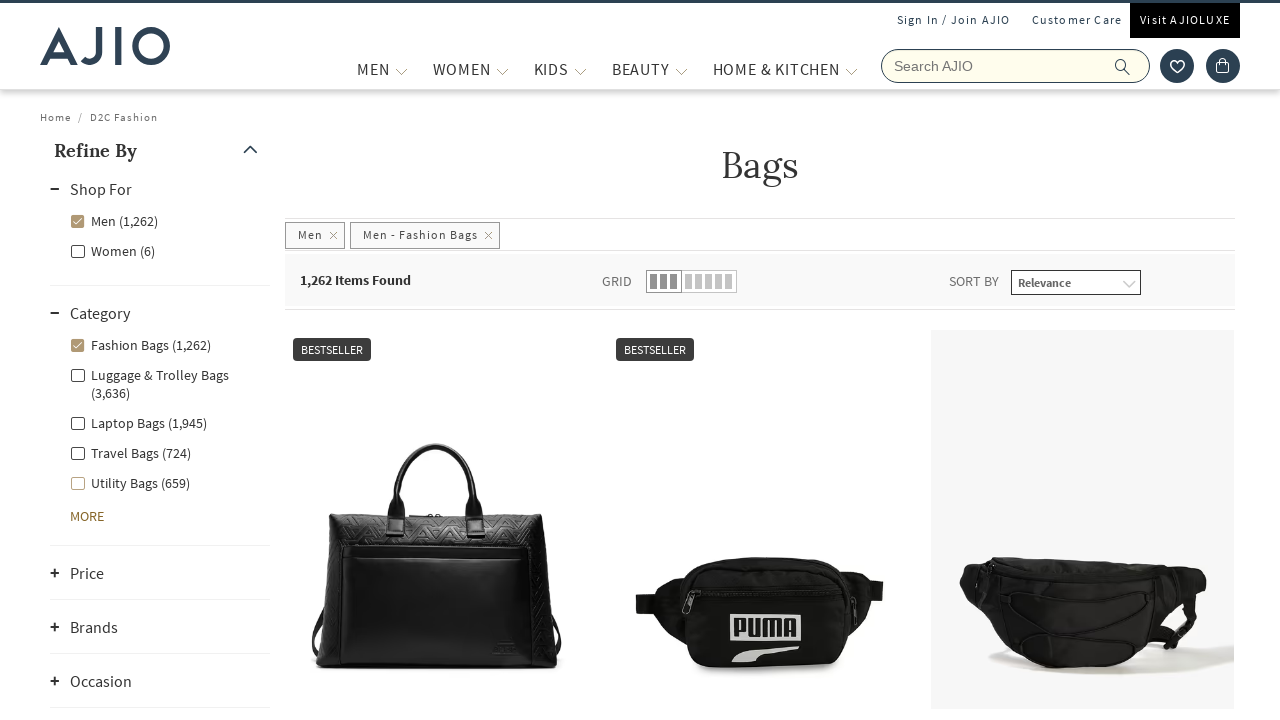

Retrieved 45 product names from filtered results
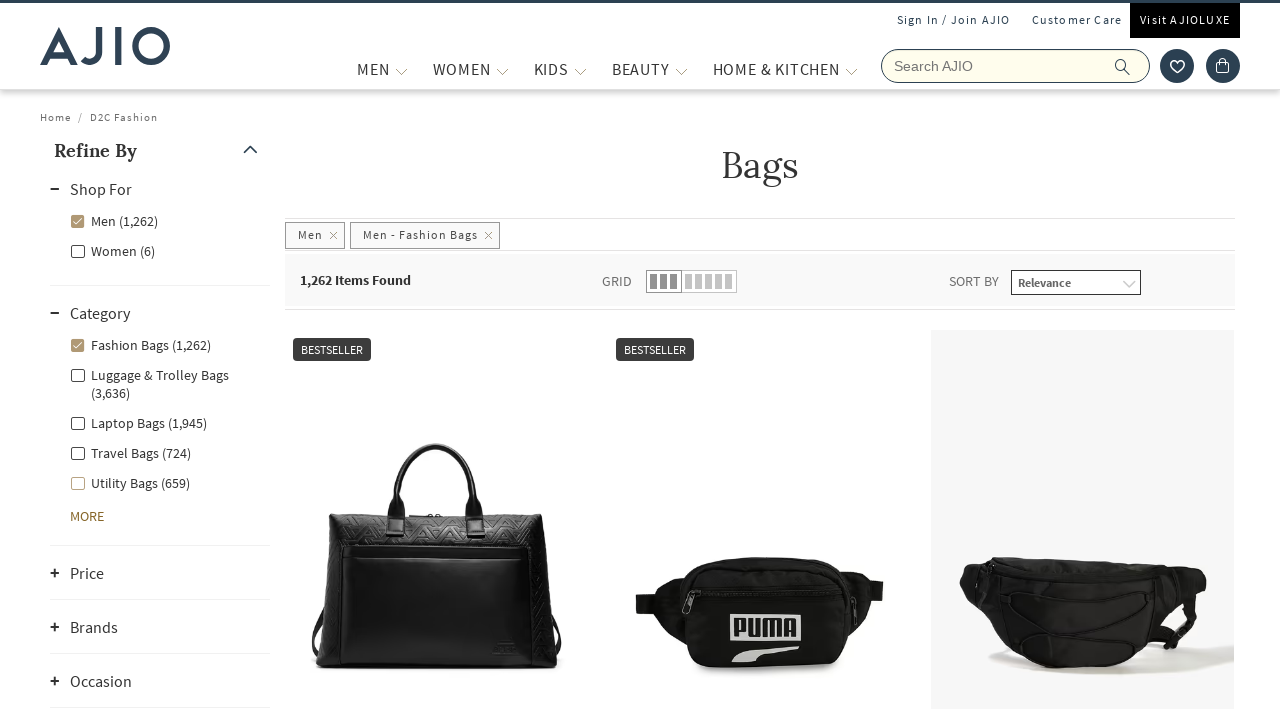

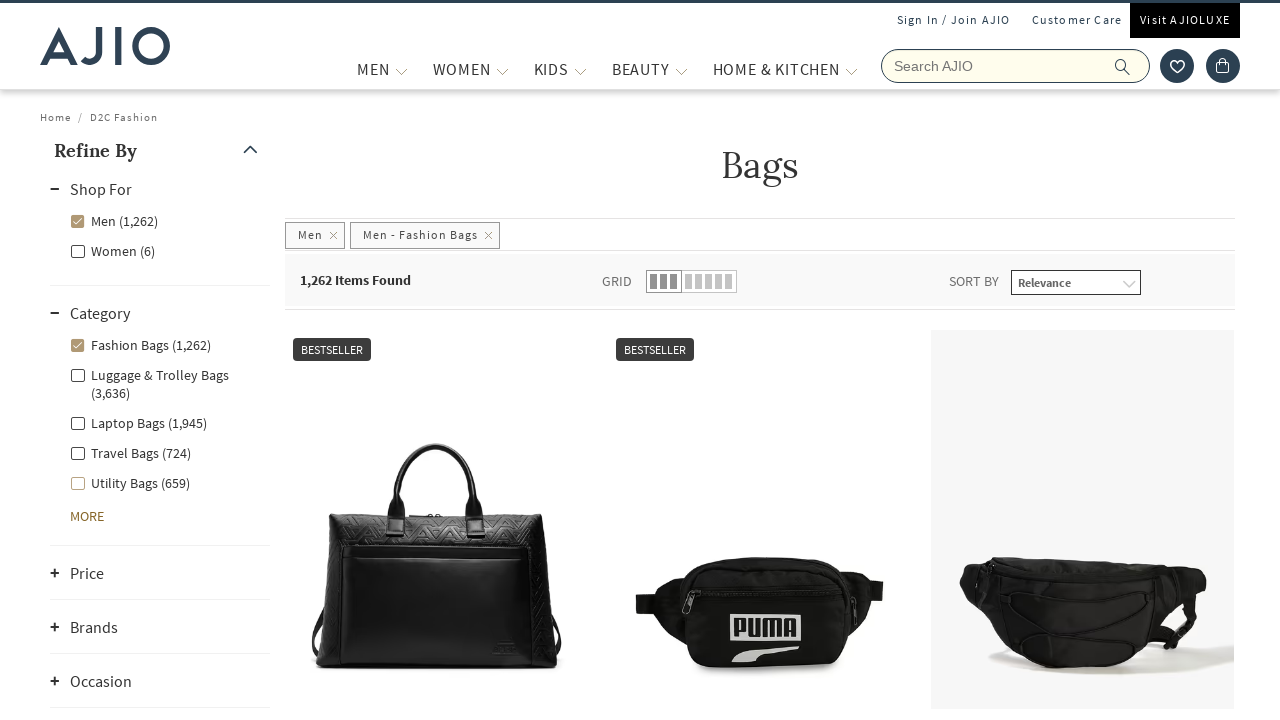